Filters products by Android category and verifies only Android books are displayed

Starting URL: https://practice.automationtesting.in/shop/

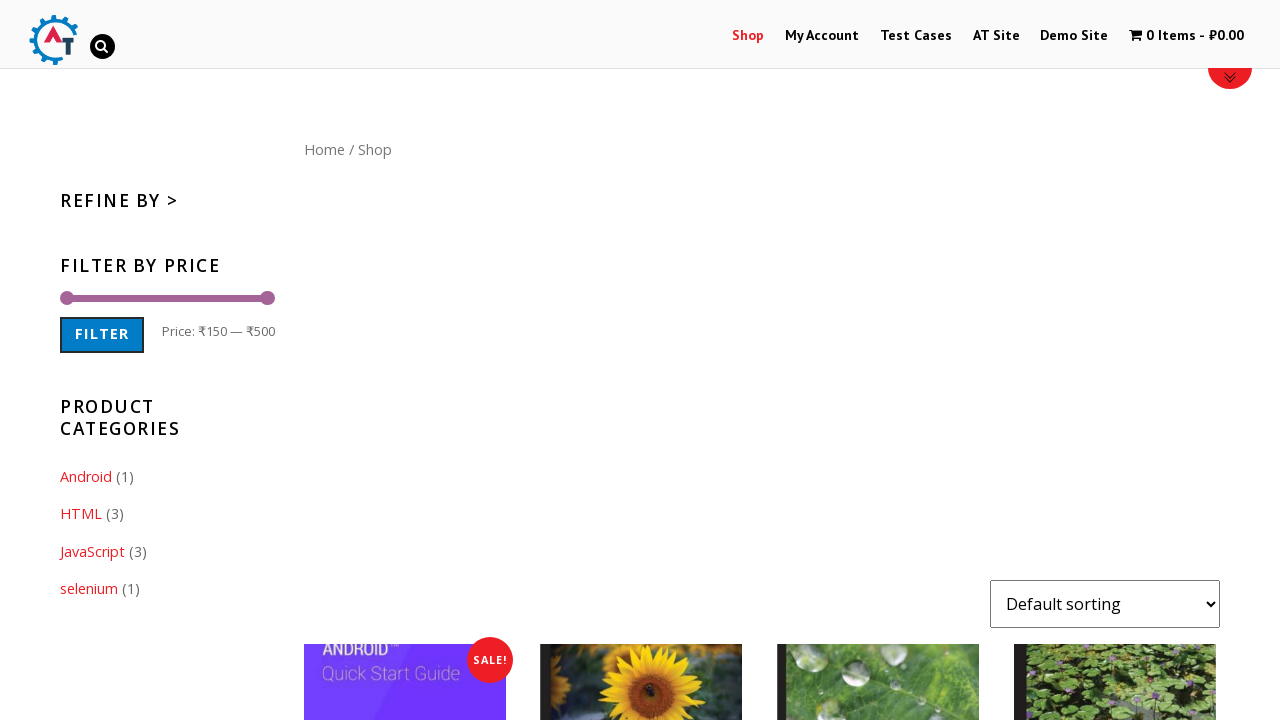

Clicked on Android category filter at (86, 476) on .cat-item-24 > a
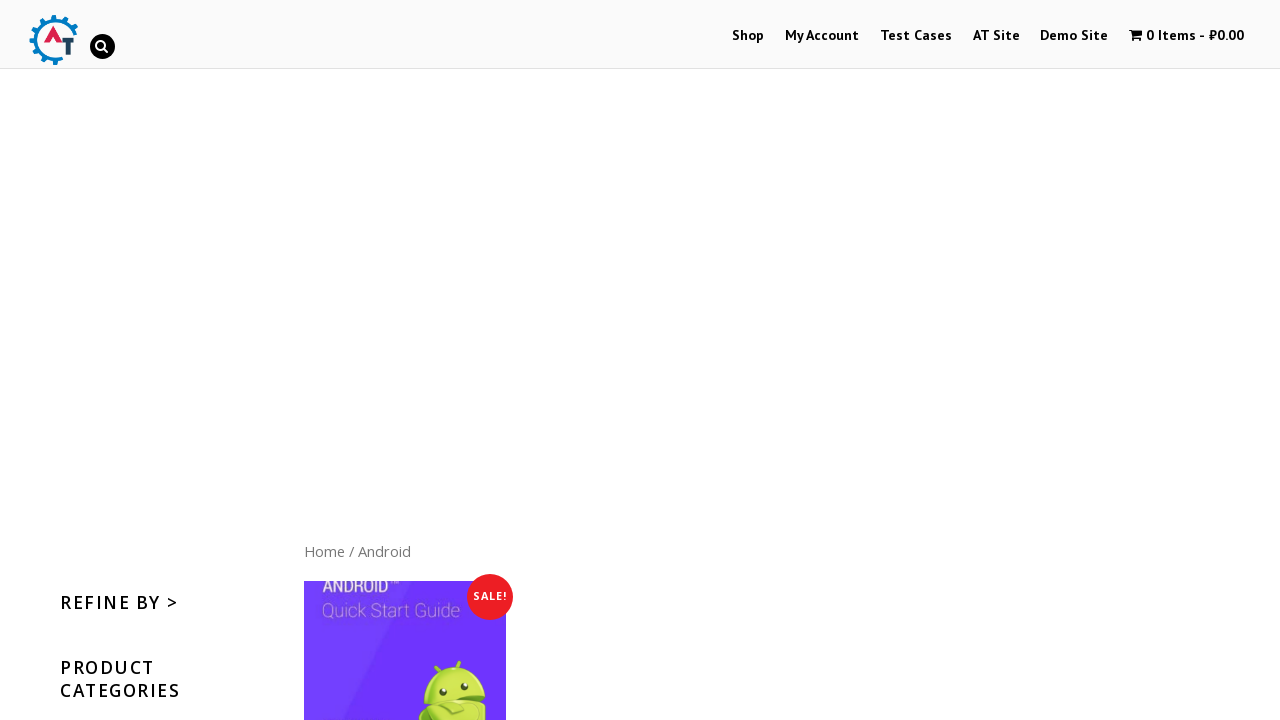

Filtered products loaded - Android books are now displayed
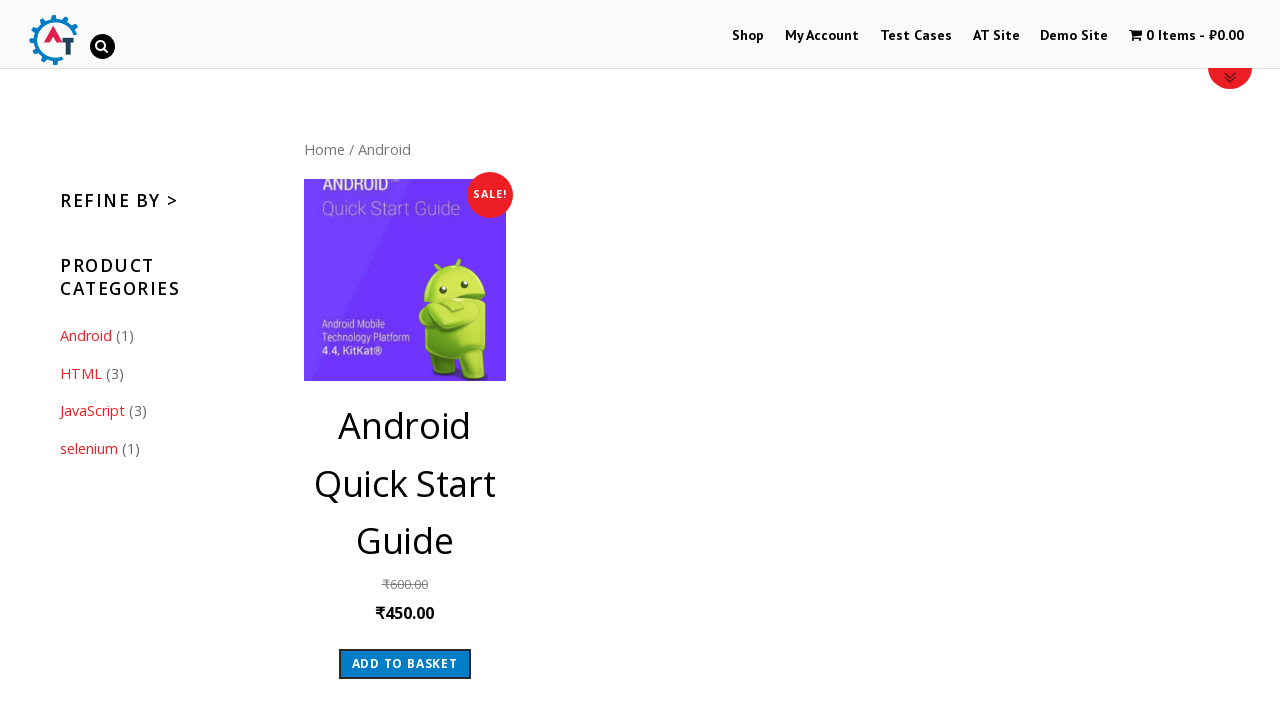

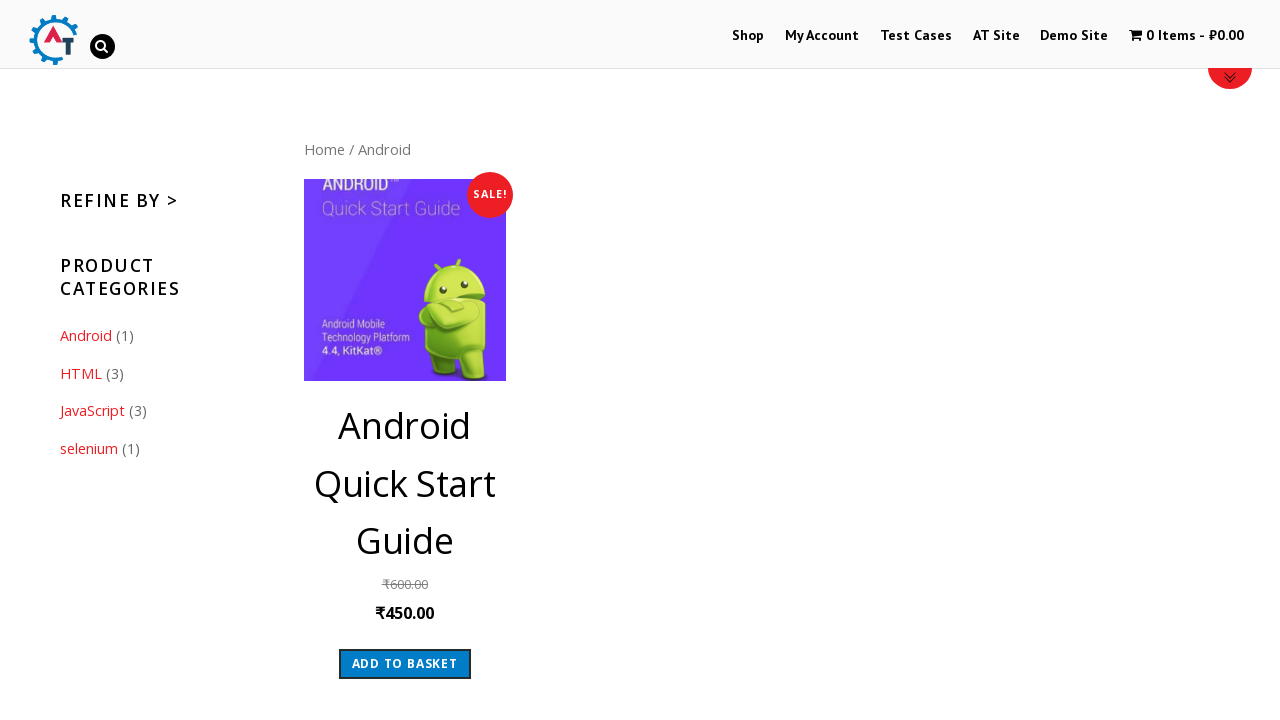